Tests scrollbar functionality by navigating to the Scrollbars page and clicking a hidden button that requires scrolling to access

Starting URL: http://www.uitestingplayground.com/

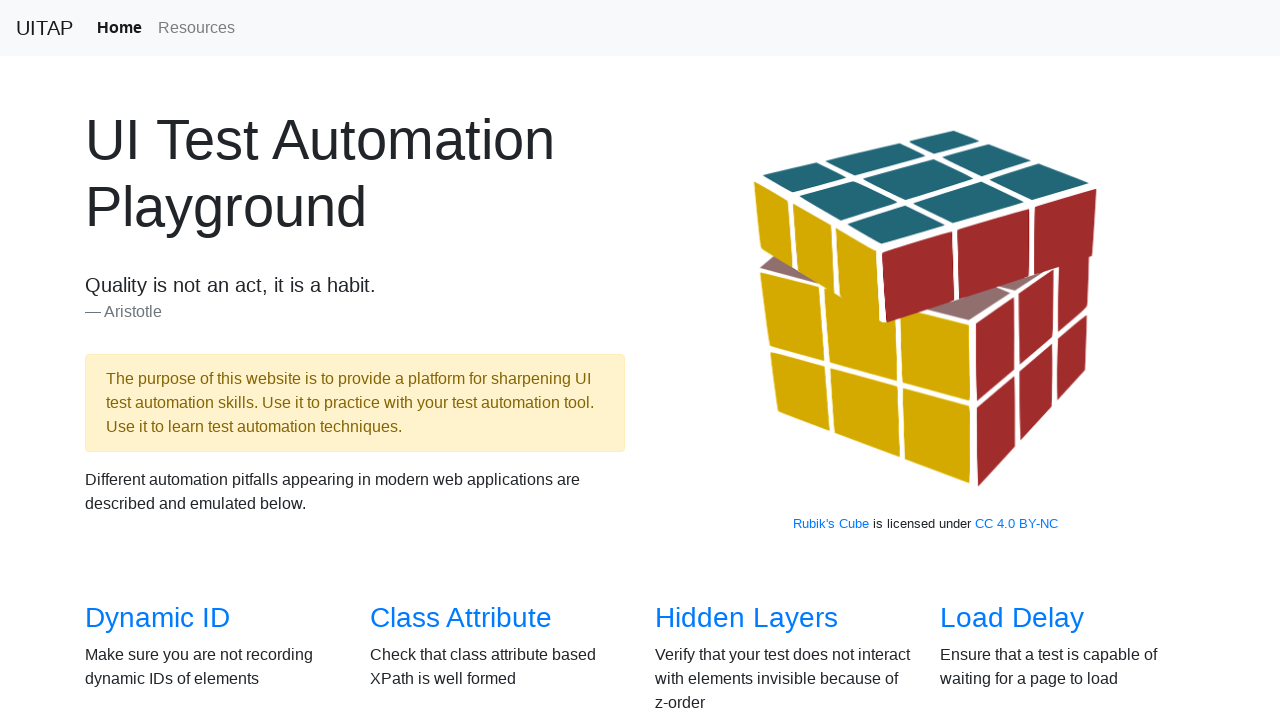

Navigated to UI Testing Playground home page
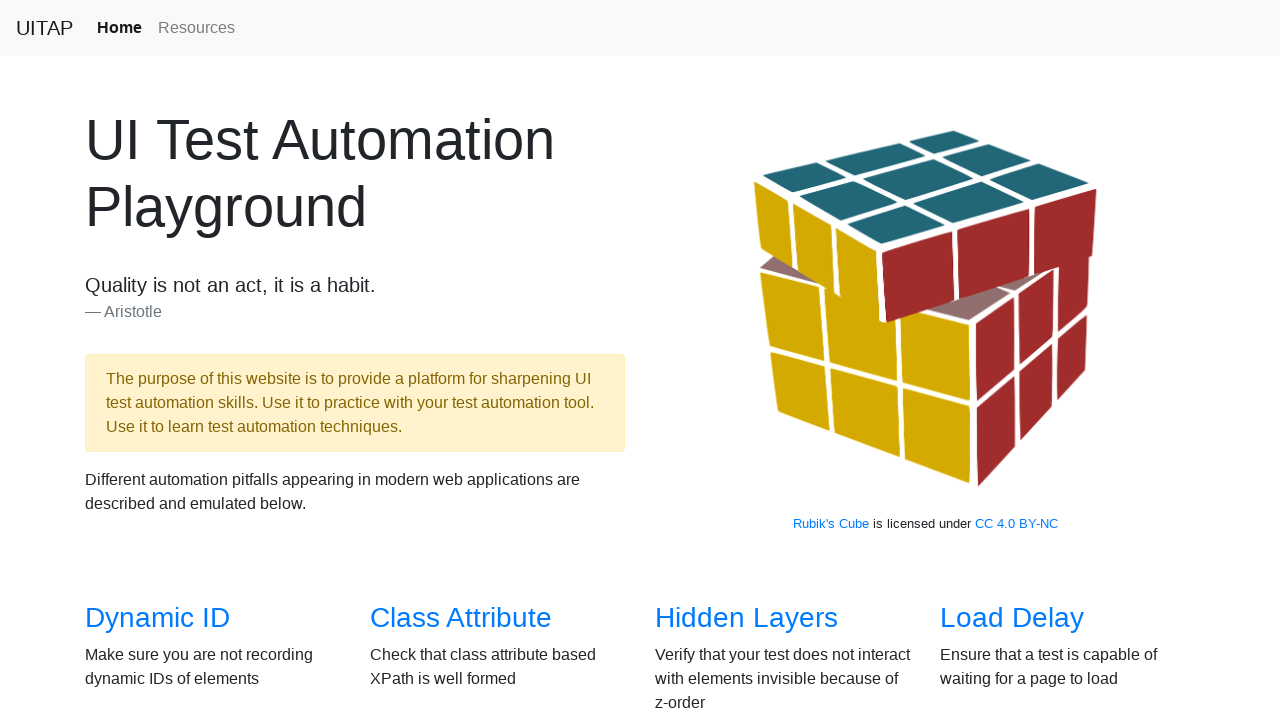

Clicked on 'Scrollbars' link to navigate to scrollbar test page at (148, 361) on text='Scrollbars'
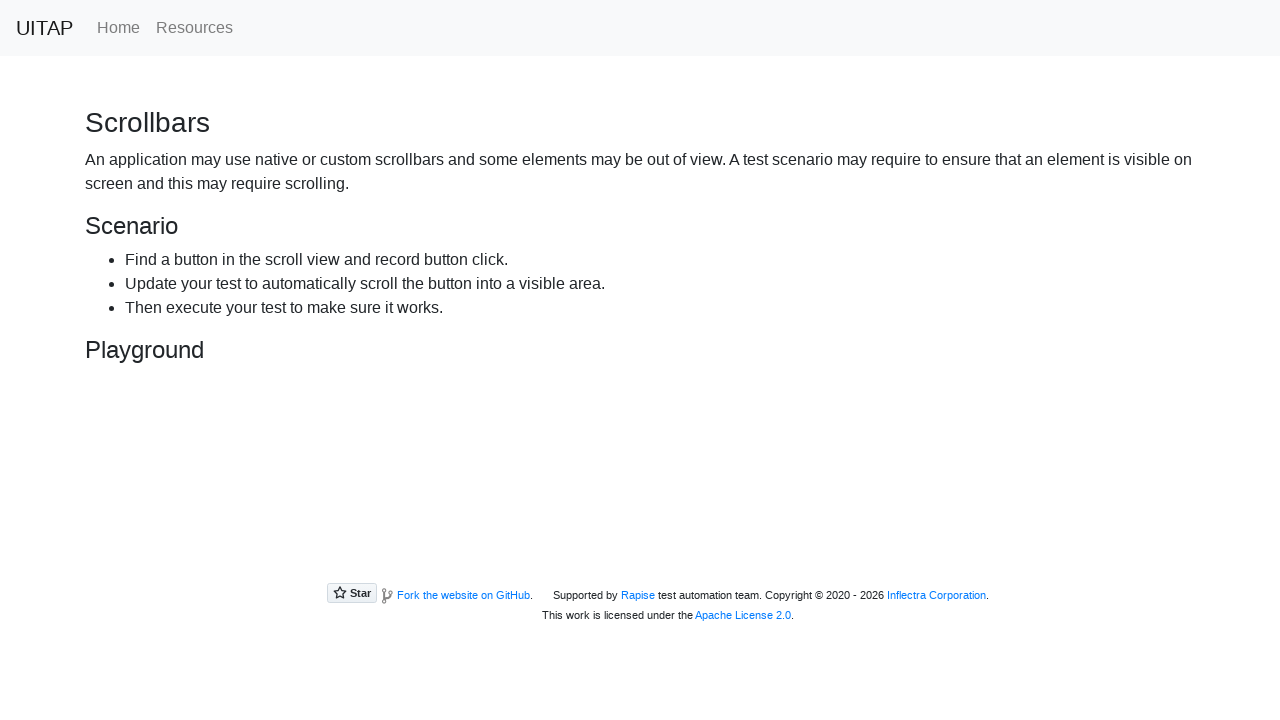

Clicked the hiding button which required scrolling to access at (234, 448) on #hidingButton
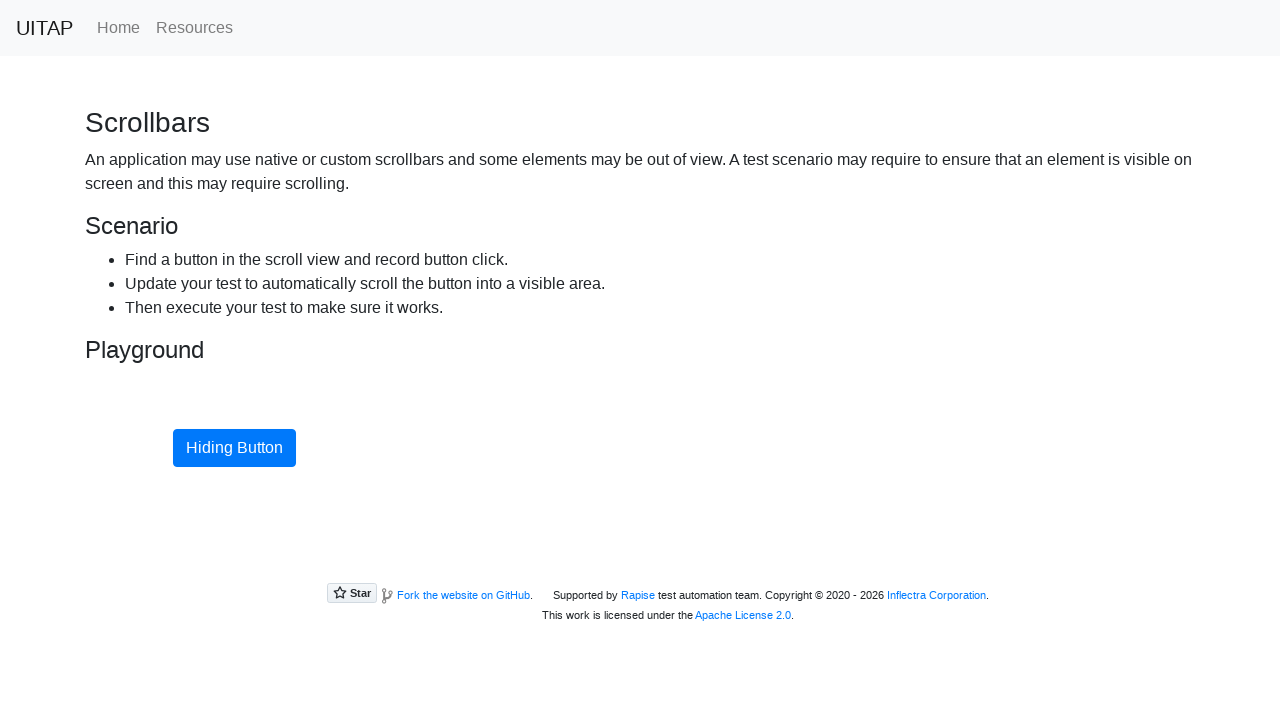

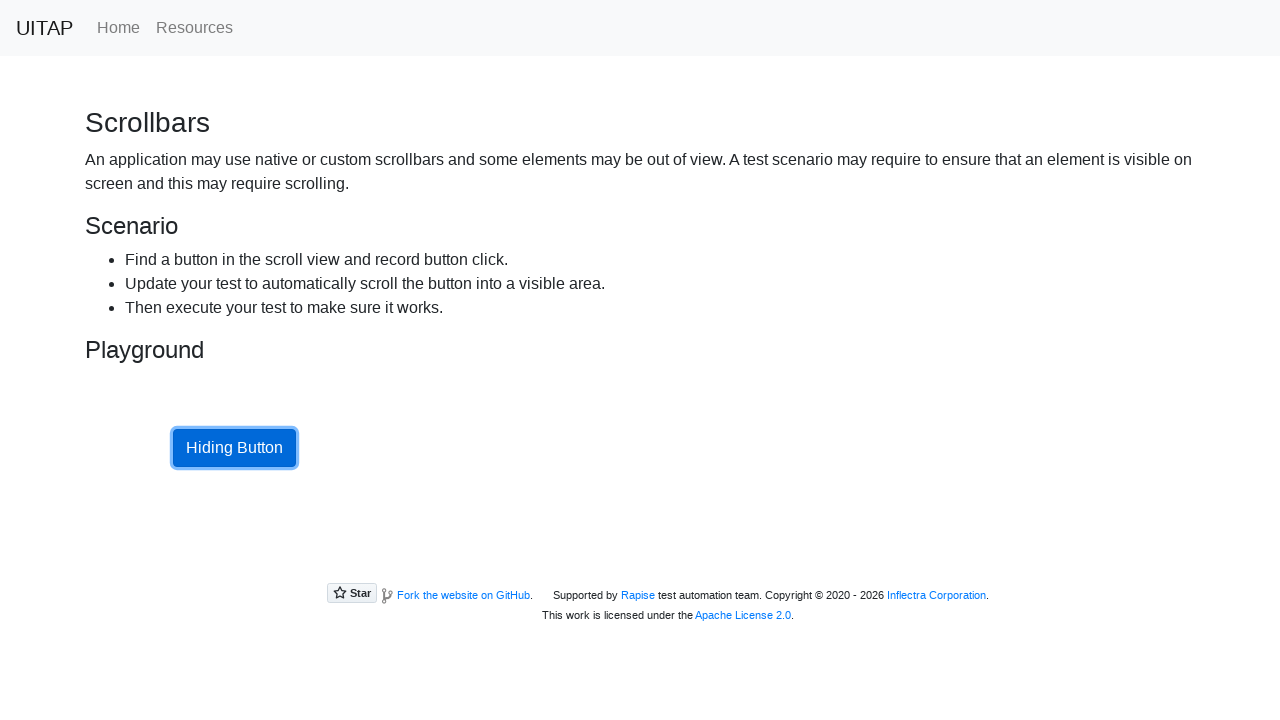